Tests checkbox functionality by verifying initial state, selecting Monday checkbox, verifying selection, and then unchecking it

Starting URL: http://samples.gwtproject.org/samples/Showcase/Showcase.html#!CwCheckBox

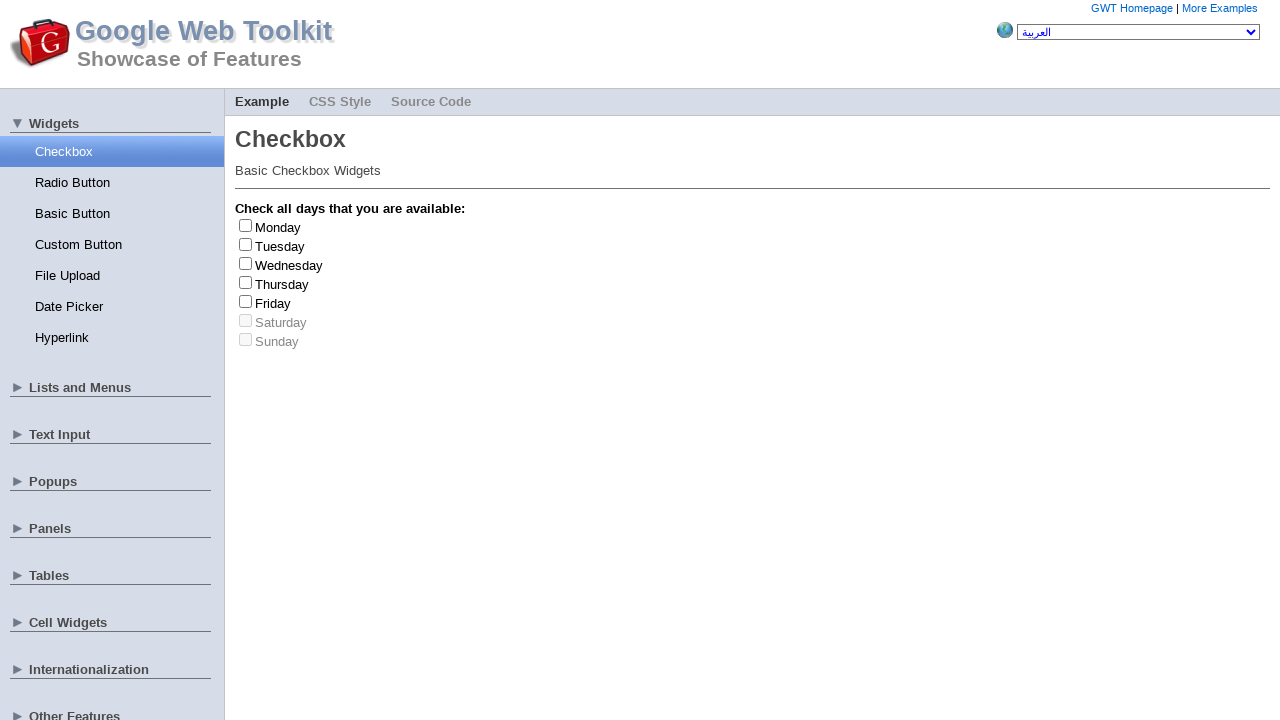

Waited for Monday checkbox to be available
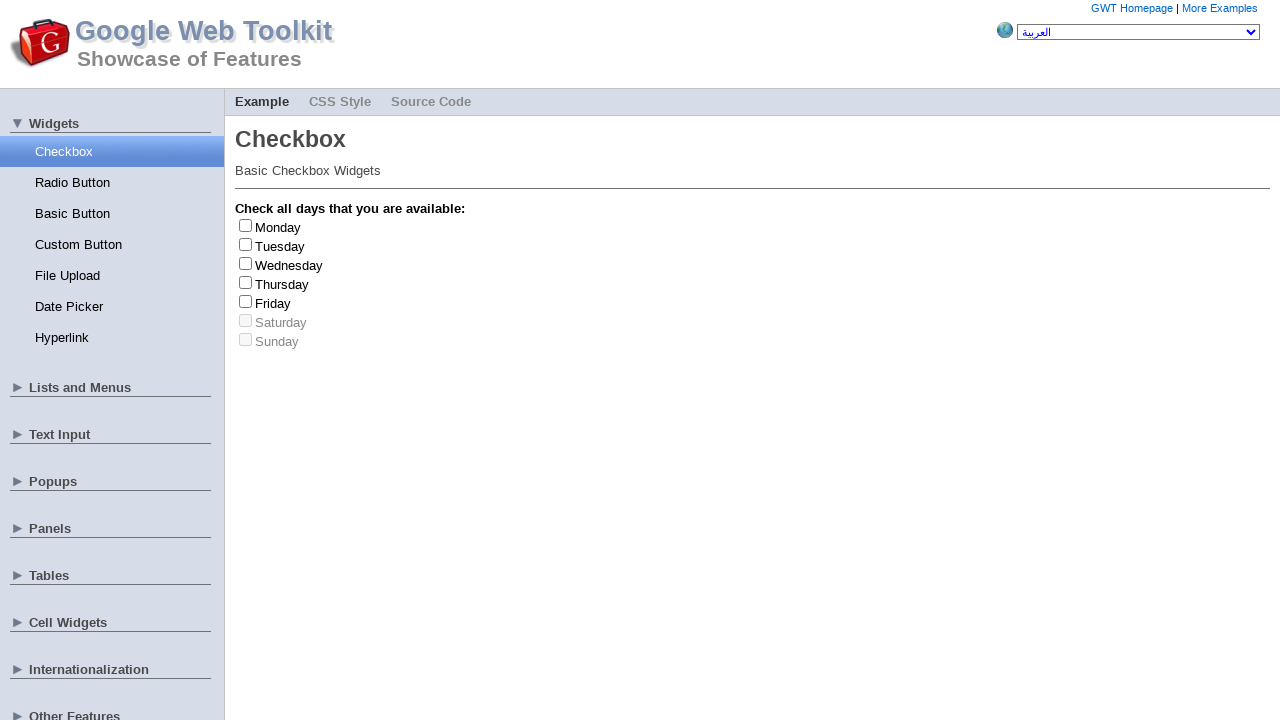

Located the Monday checkbox element
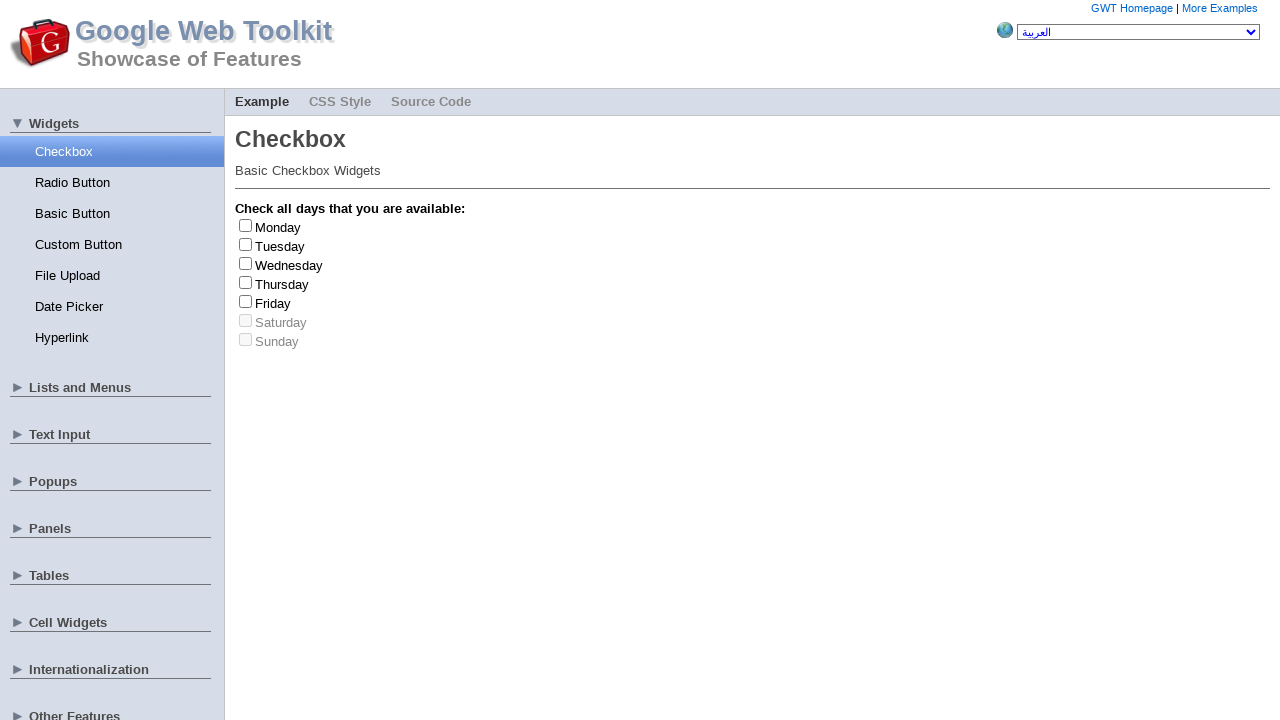

Clicked Monday checkbox to select it (was initially unchecked) at (246, 225) on #gwt-debug-cwCheckBox-Monday-input
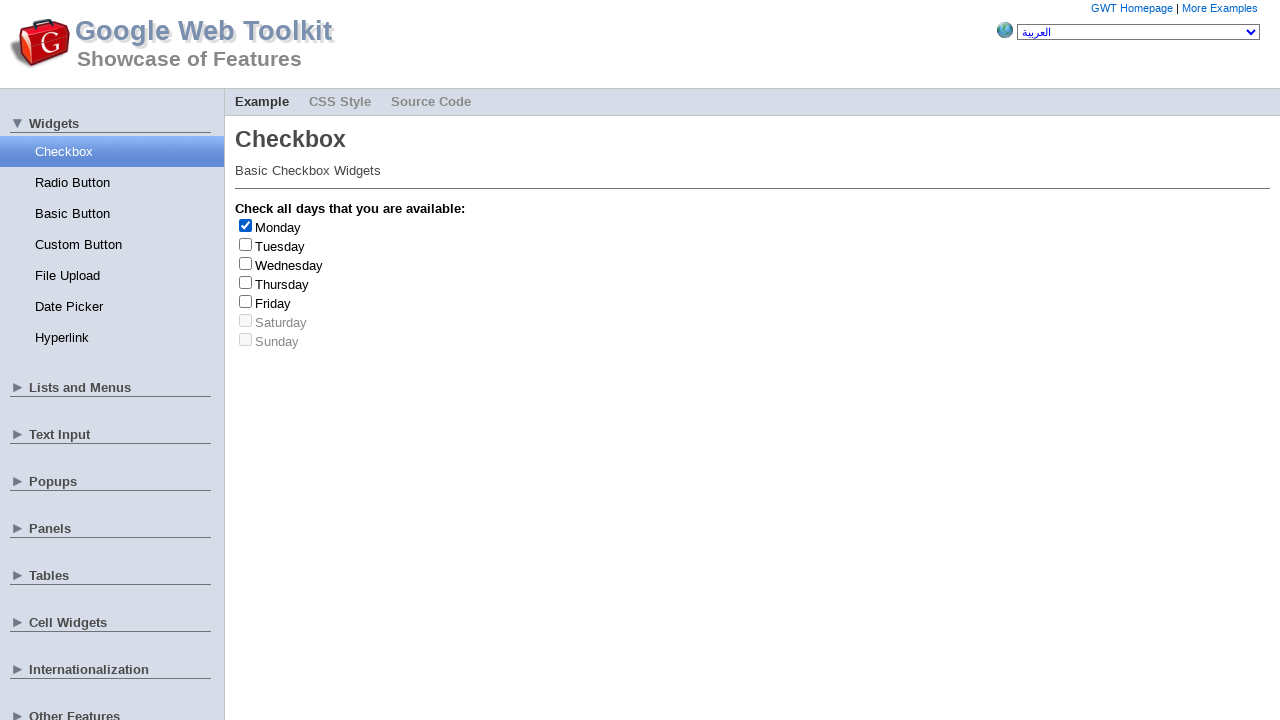

Verified Monday checkbox is now selected
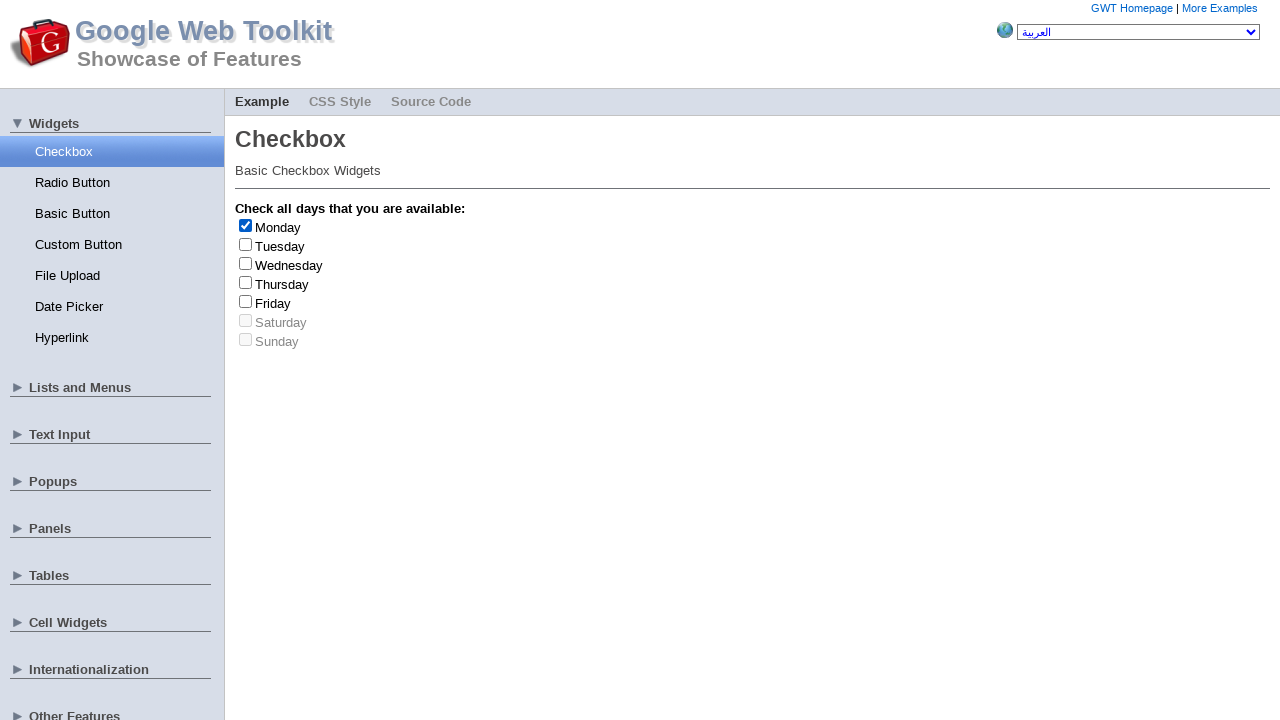

Clicked Monday checkbox to unselect it at (246, 225) on #gwt-debug-cwCheckBox-Monday-input
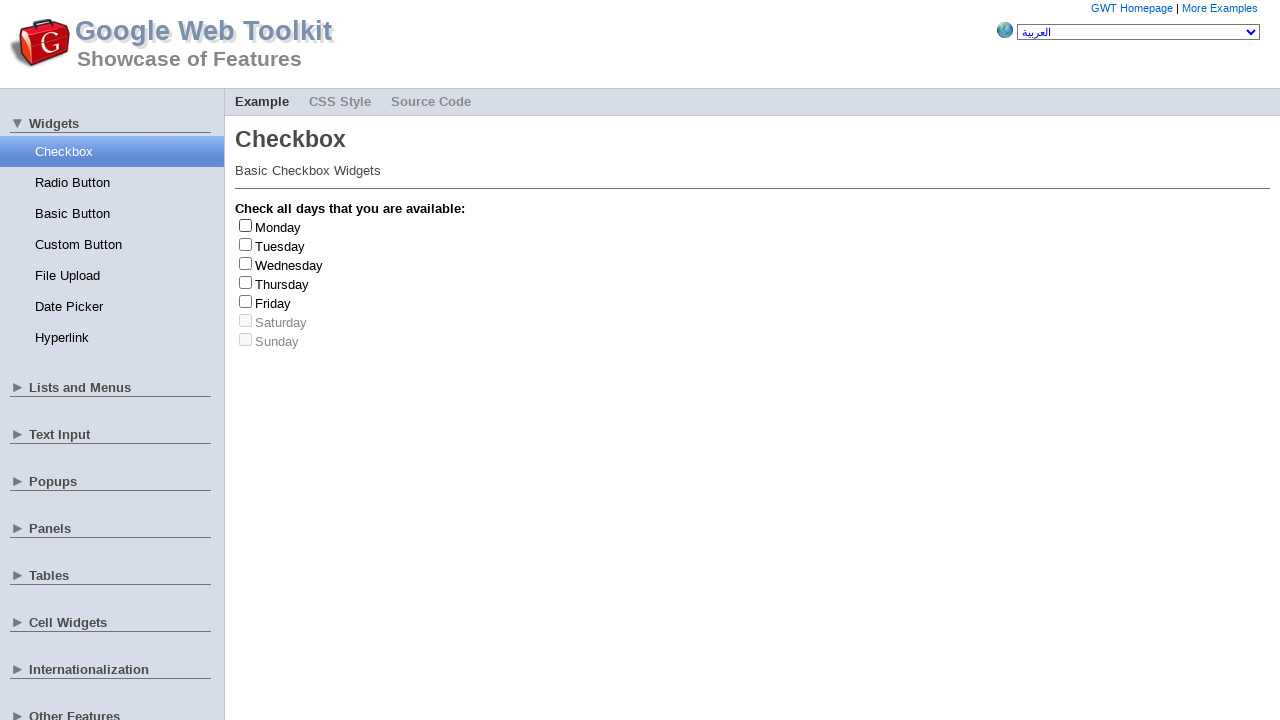

Verified Monday checkbox is now unchecked
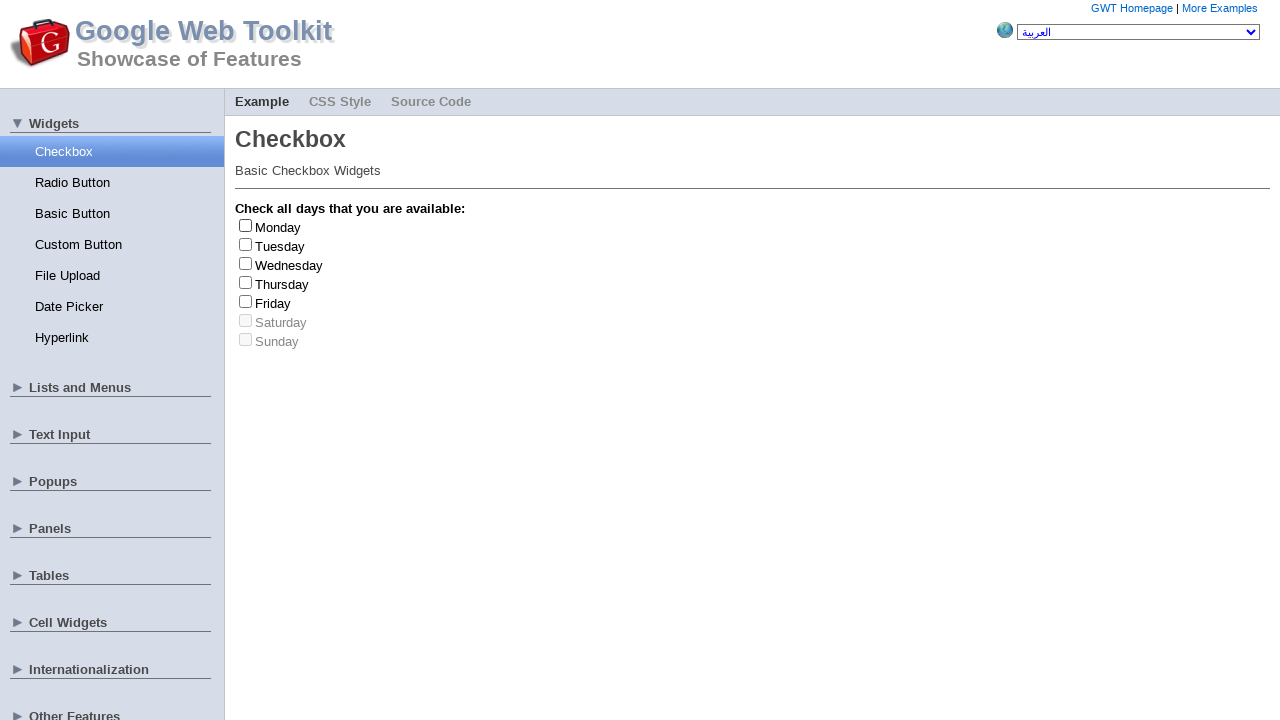

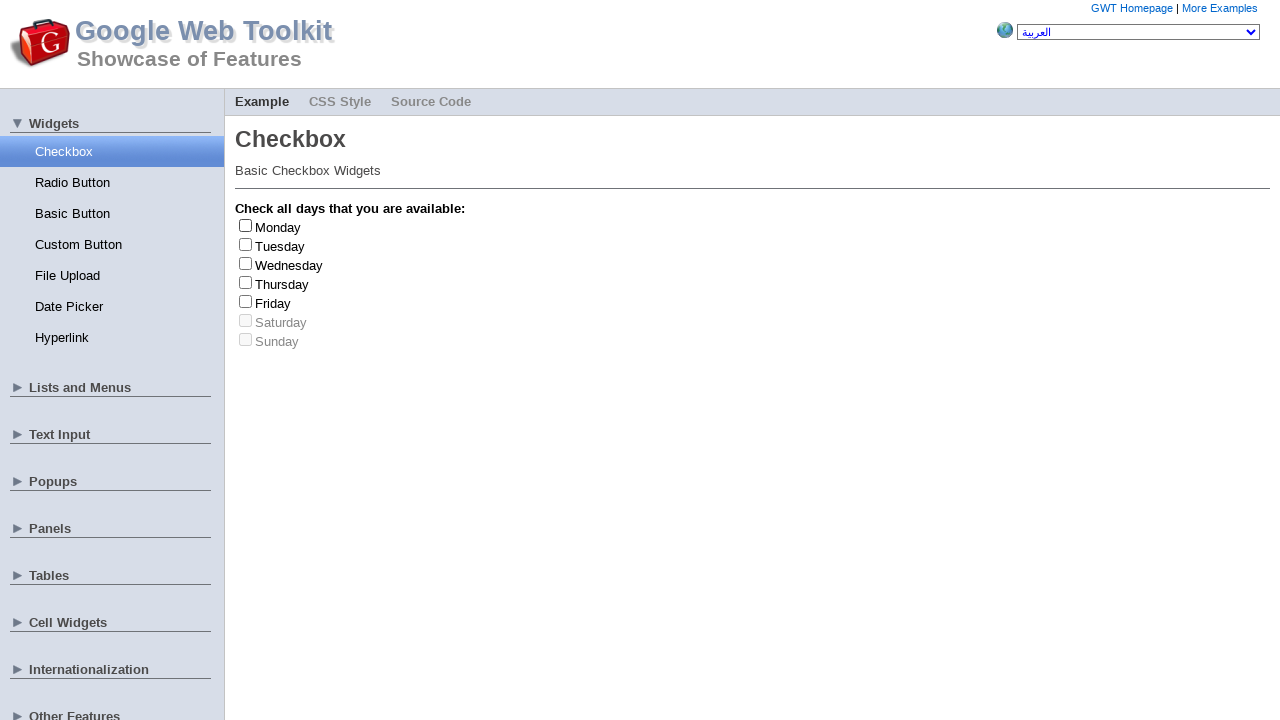